Tests navigation by clicking on A/B Testing link, verifying the page title, then navigating back to verify the home page title

Starting URL: https://practice.cydeo.com/

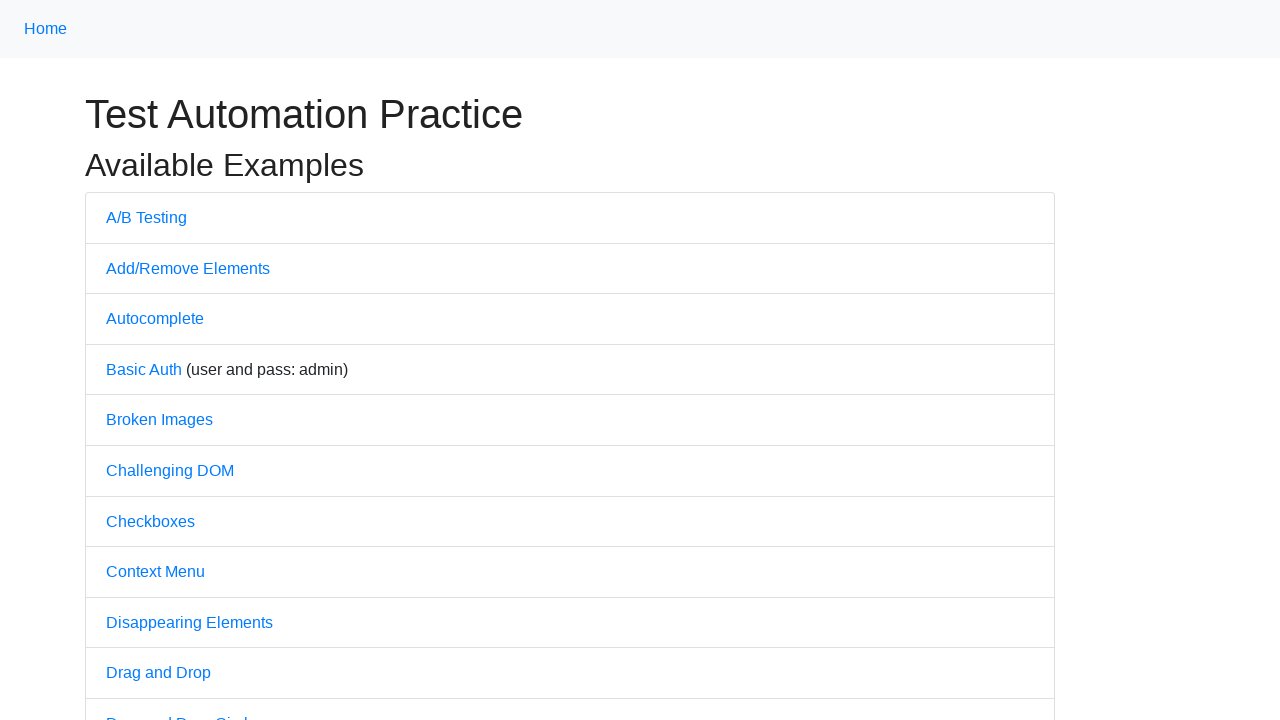

Clicked on A/B Testing link at (146, 217) on text=A/B Testing
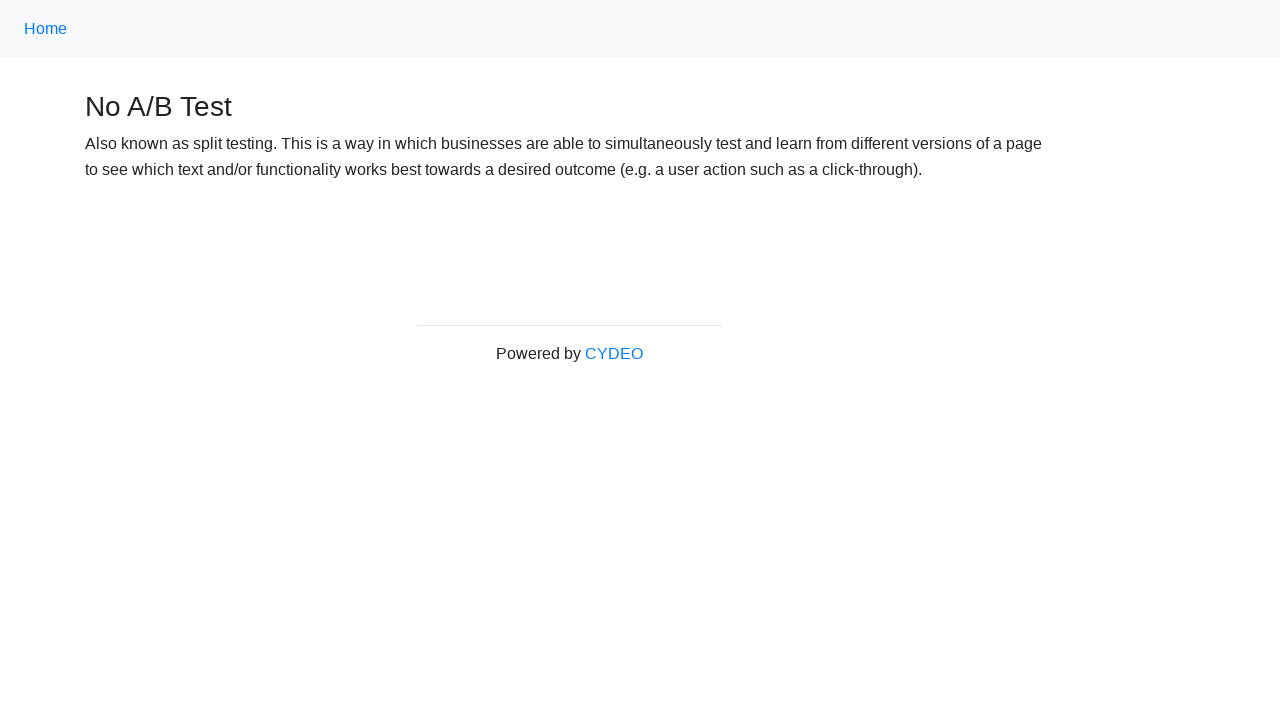

Verified page title is 'No A/B Test'
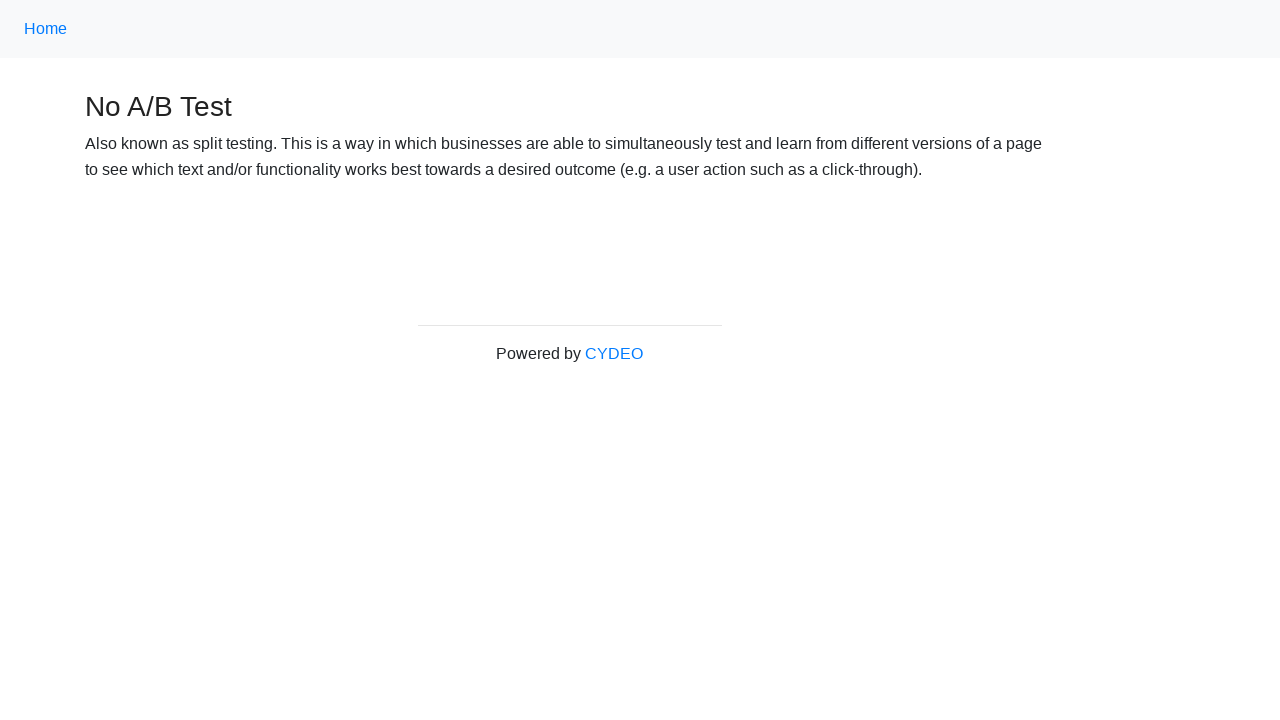

Navigated back to home page
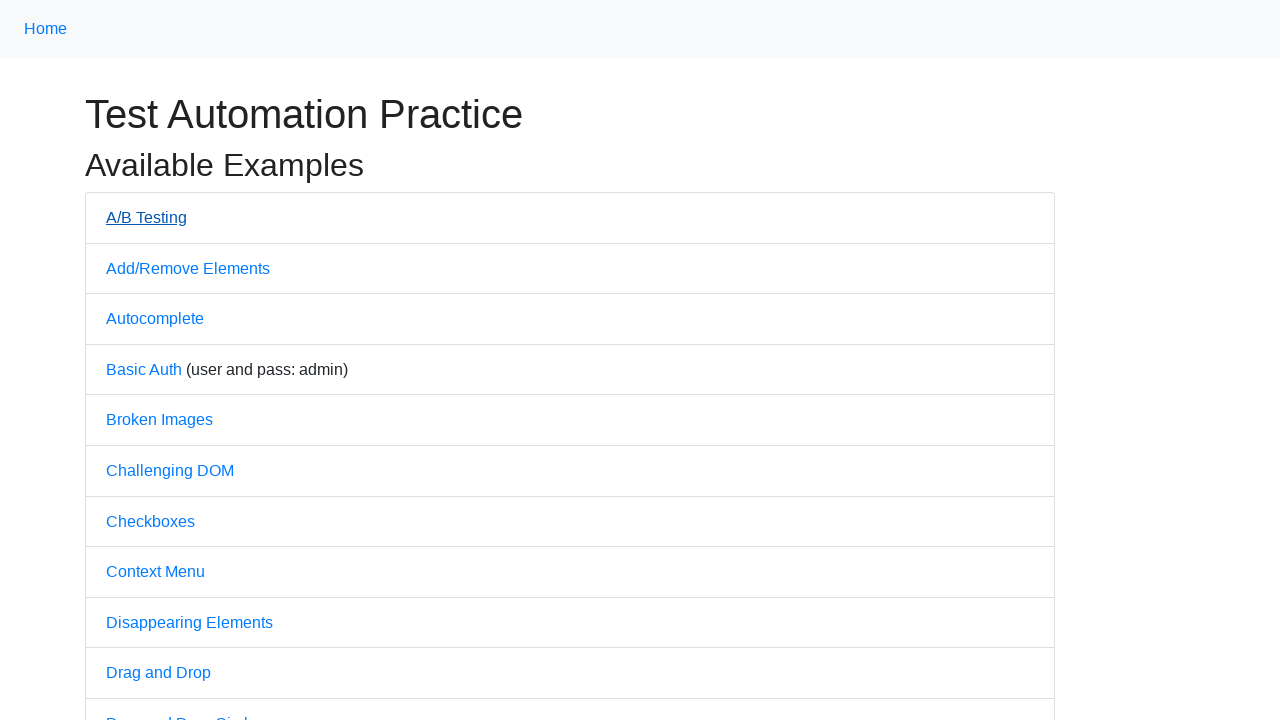

Verified home page title is 'Practice'
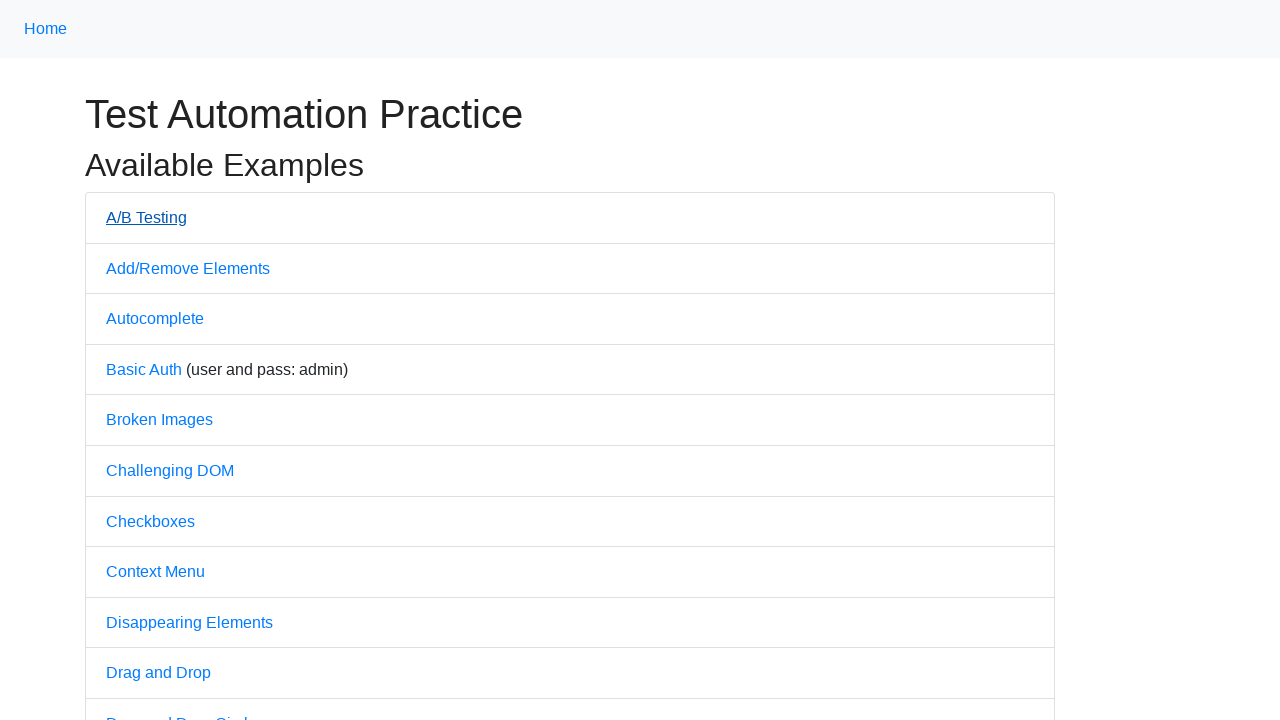

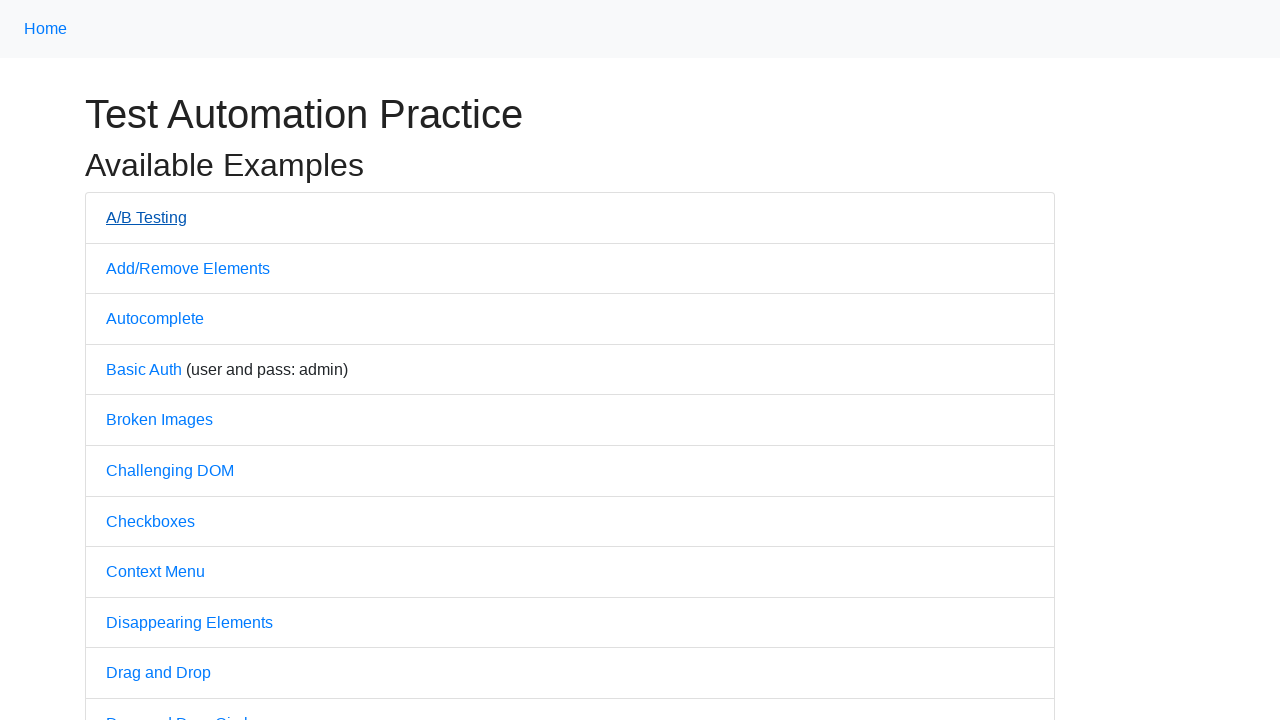